Tests the e-commerce flow on DemoBlaze by navigating to the Laptops category, selecting a MacBook Air, adding it to cart, and verifying the cart contains the product with correct price and title.

Starting URL: https://www.demoblaze.com/

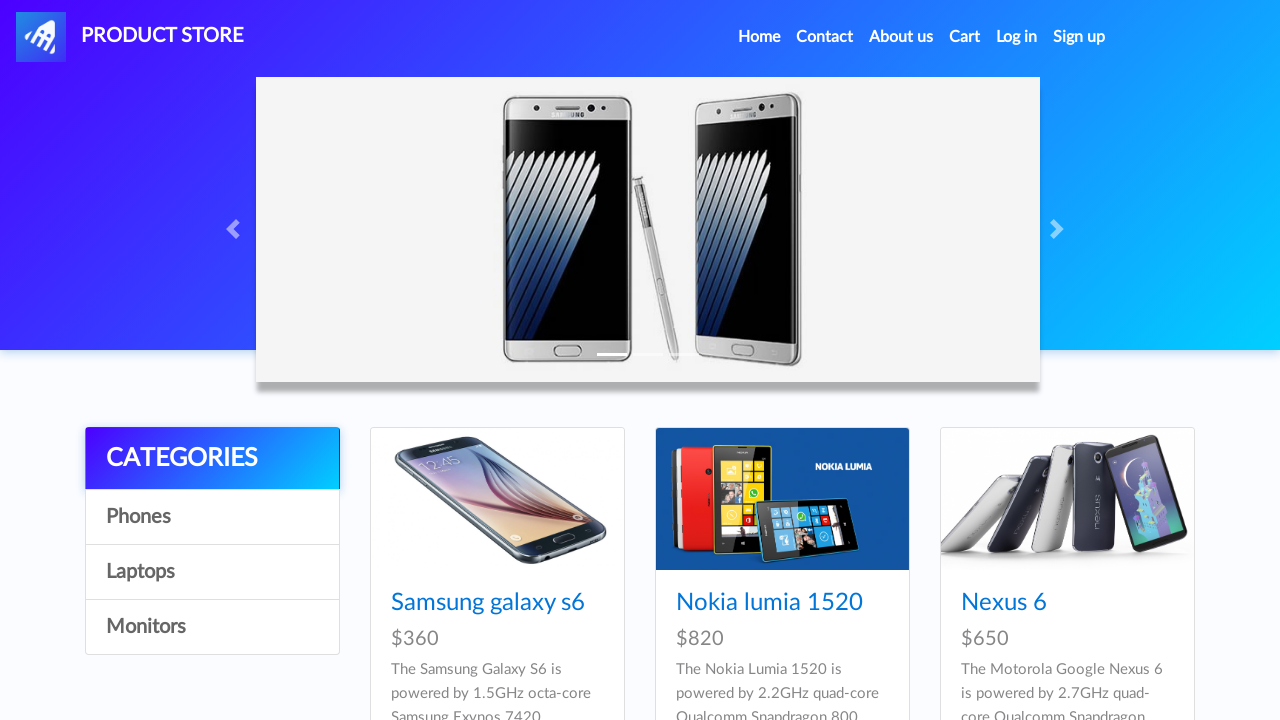

Clicked on Laptops category at (212, 572) on text=Laptops
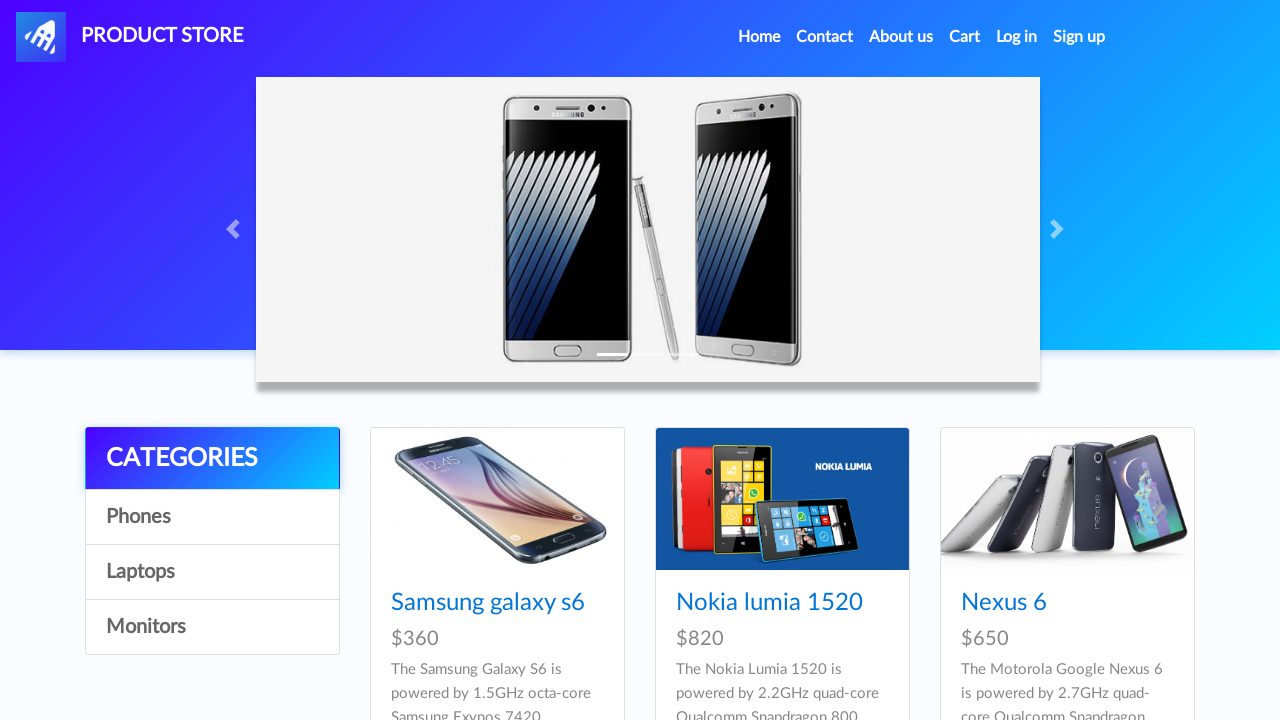

MacBook air product loaded
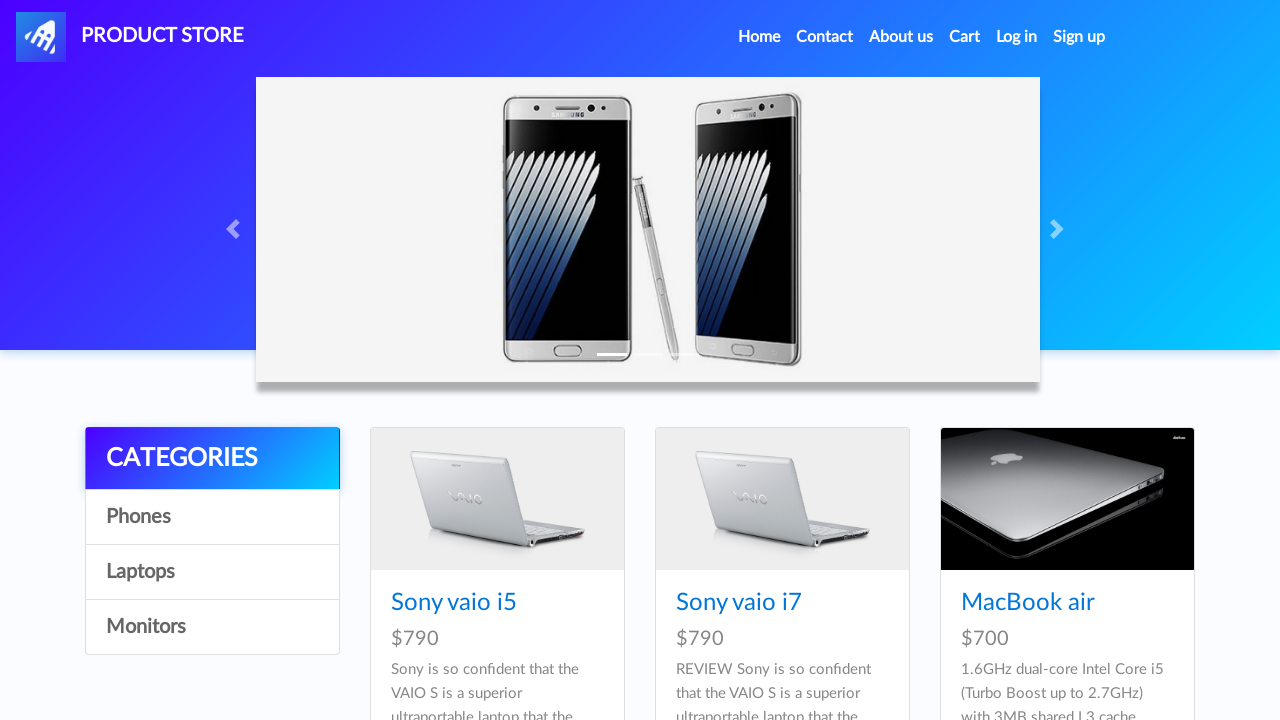

Clicked on MacBook air product at (1028, 603) on text=MacBook air
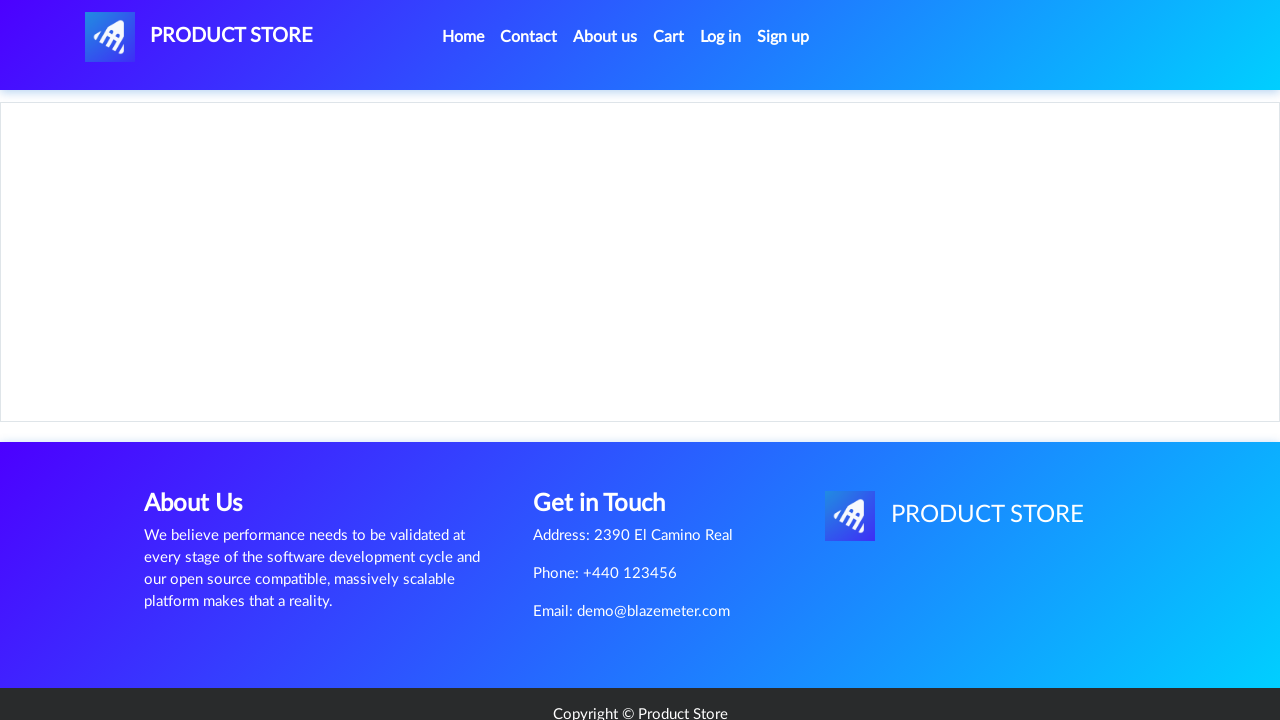

Product page loaded
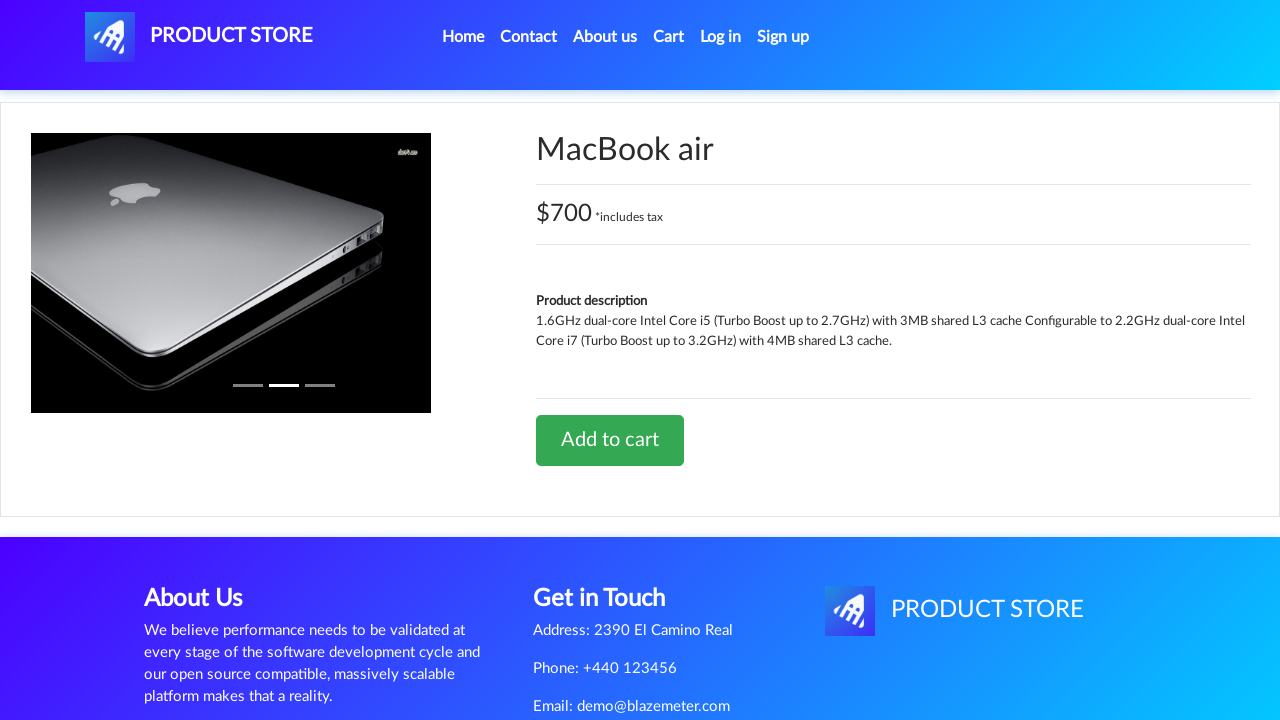

Clicked 'Add to cart' button at (610, 440) on a:has-text('Add to cart')
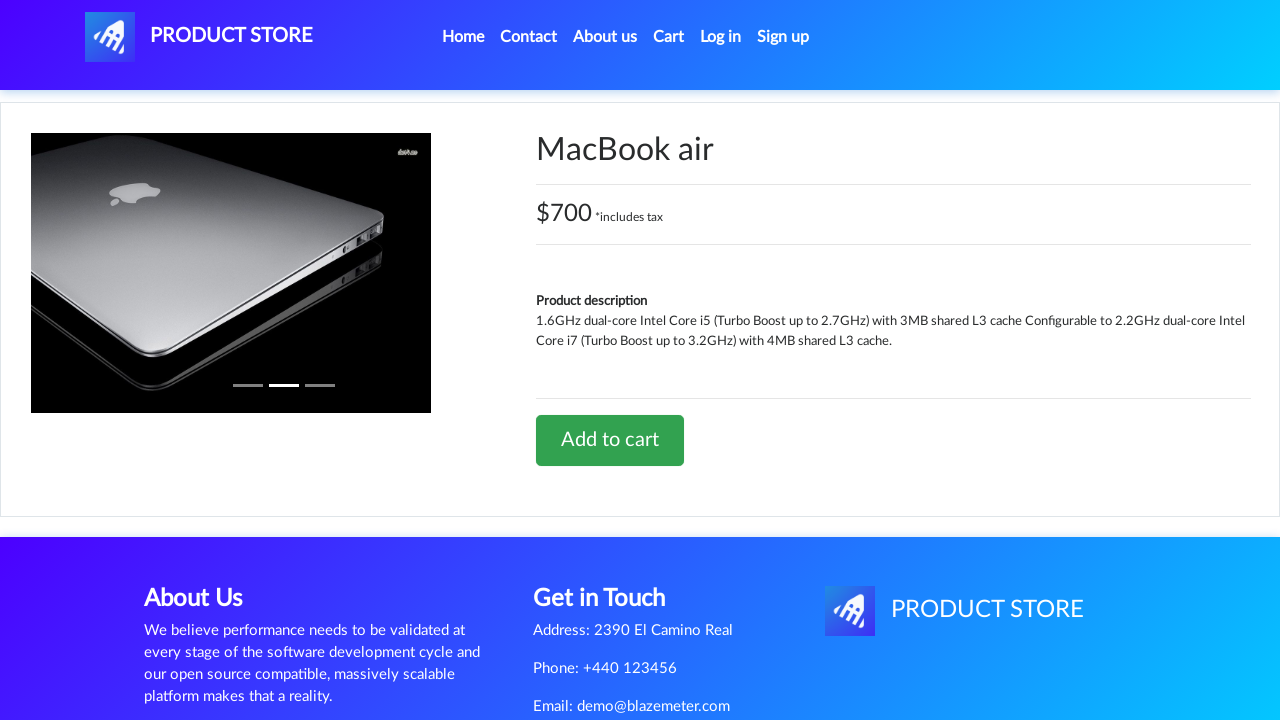

Alert dialog accepted
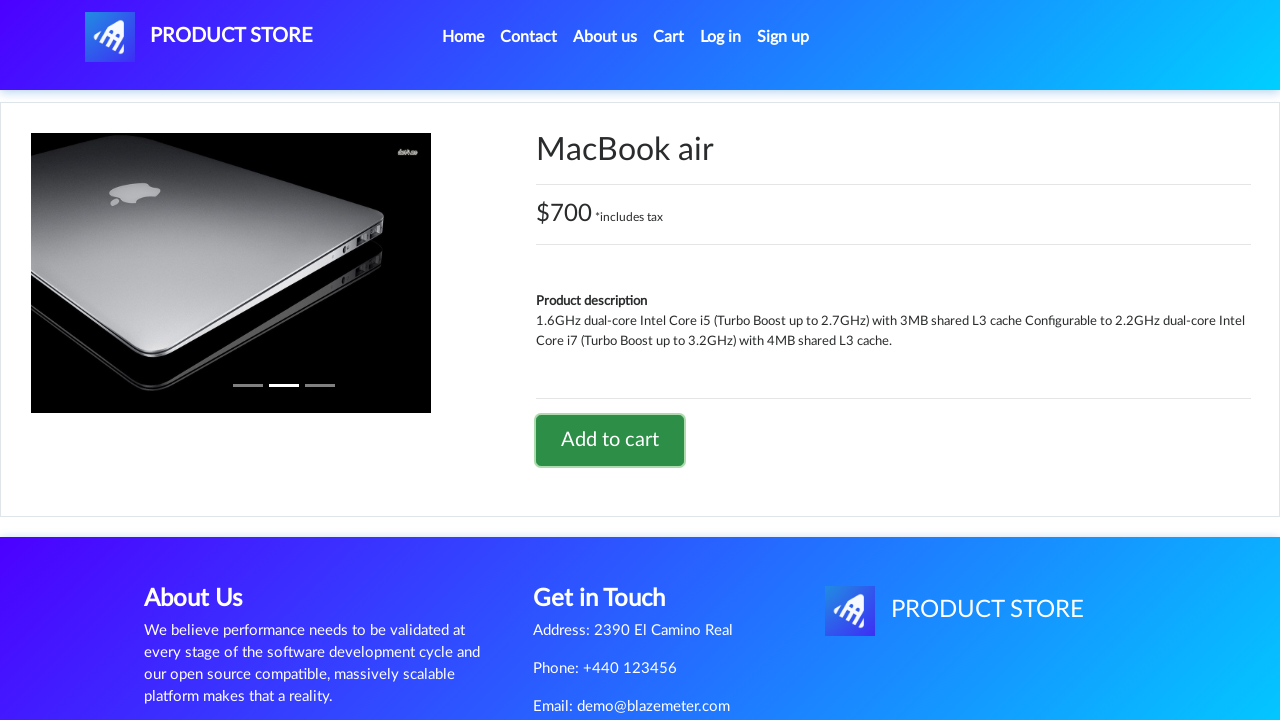

Clicked on Cart link at (669, 37) on text=Cart
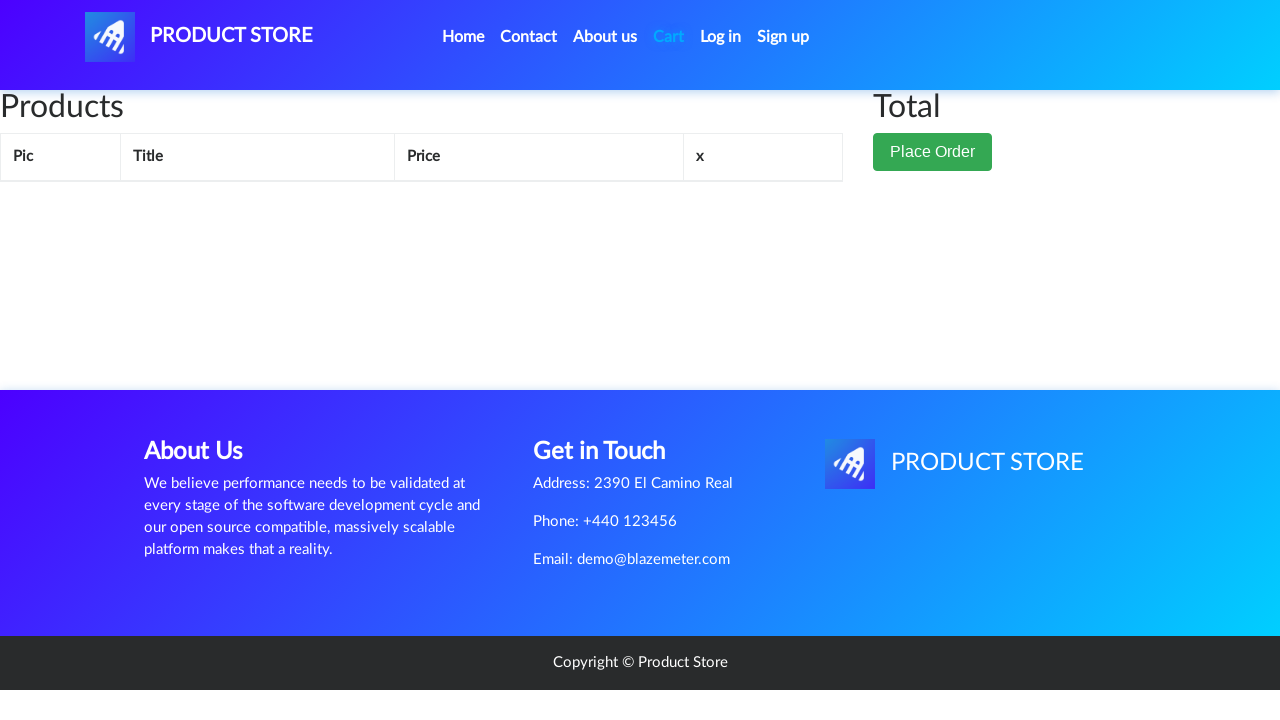

Cart page loaded with product rows
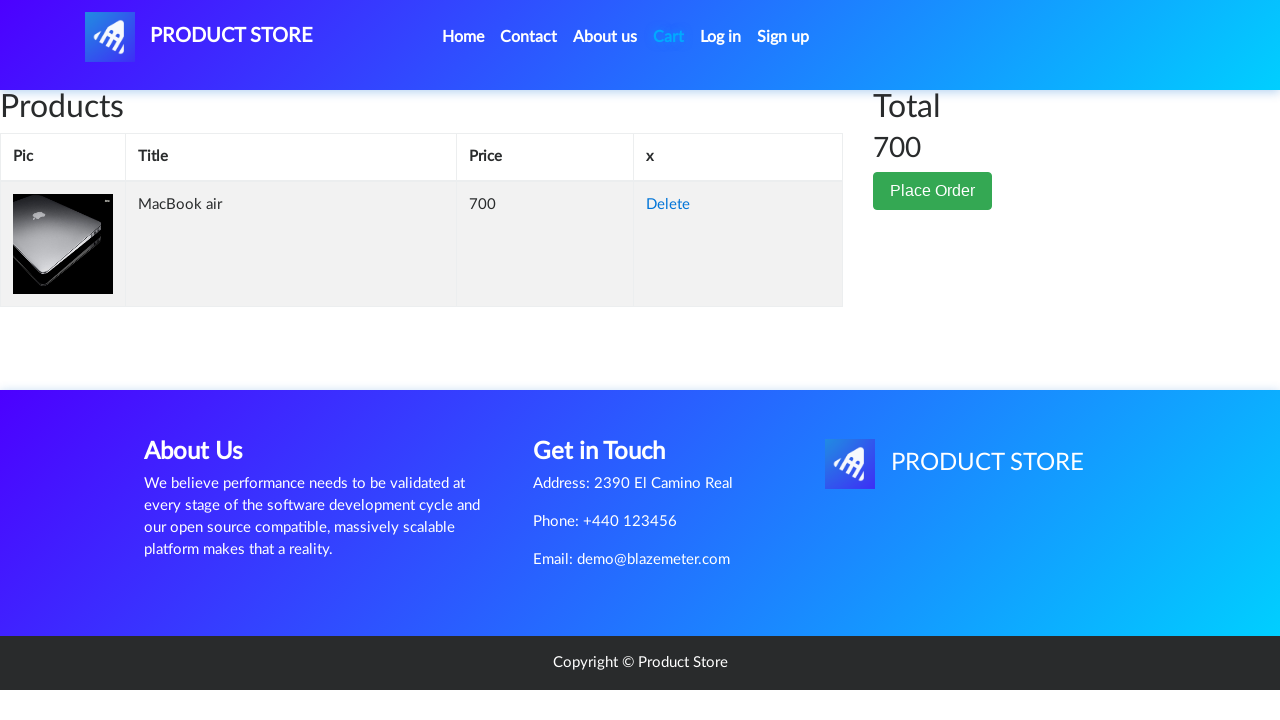

Product price element is visible in cart
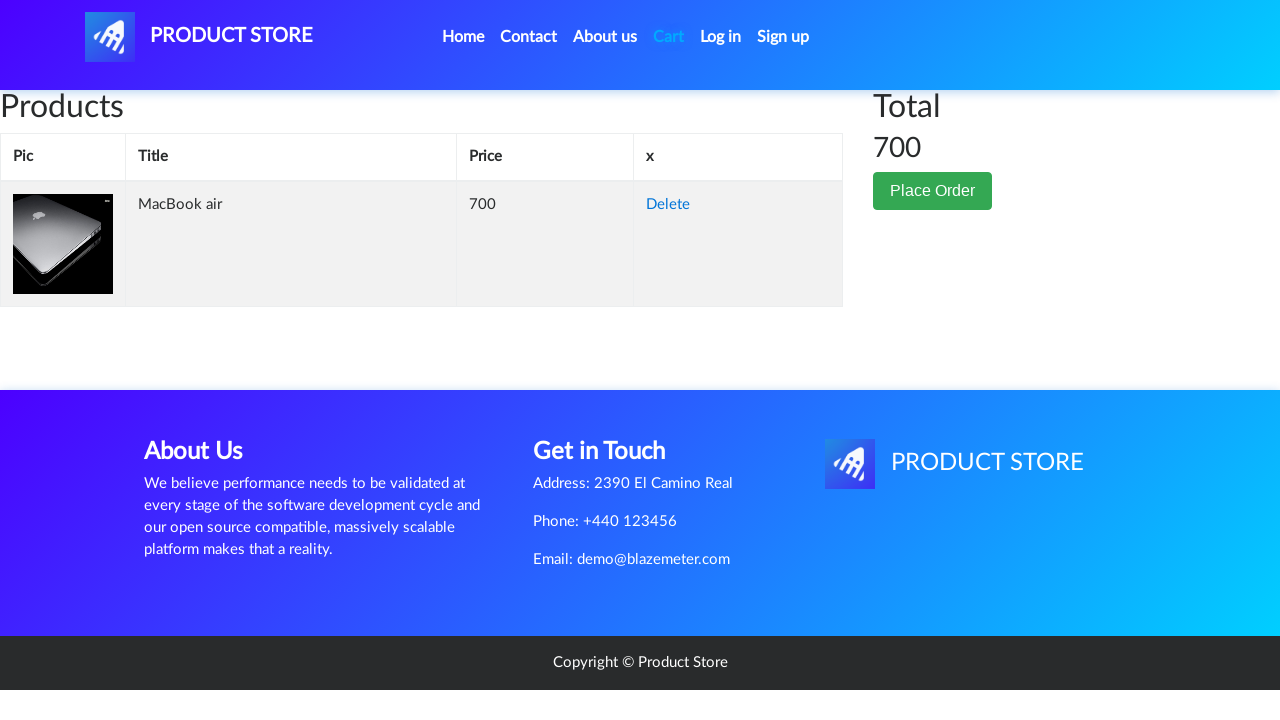

Product title element is visible in cart
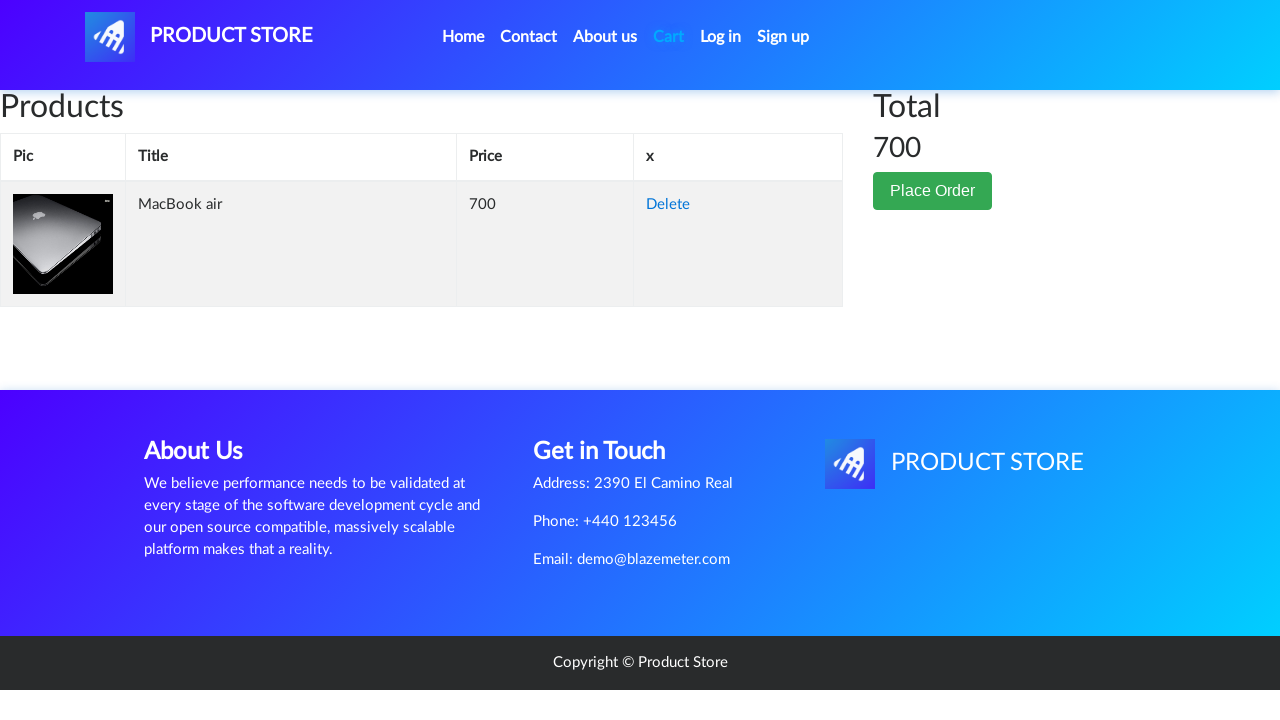

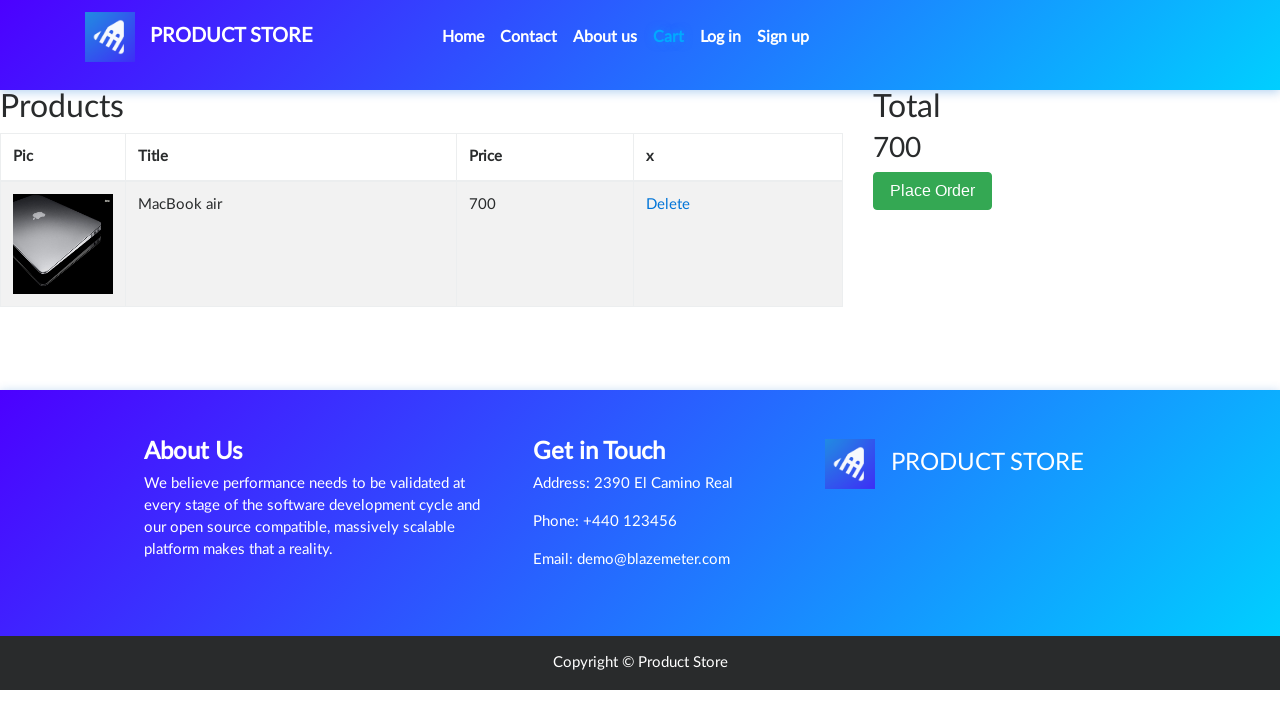